Tests basic browser navigation commands including back, forward, and refresh on the demoblaze demo e-commerce site.

Starting URL: https://www.demoblaze.com/

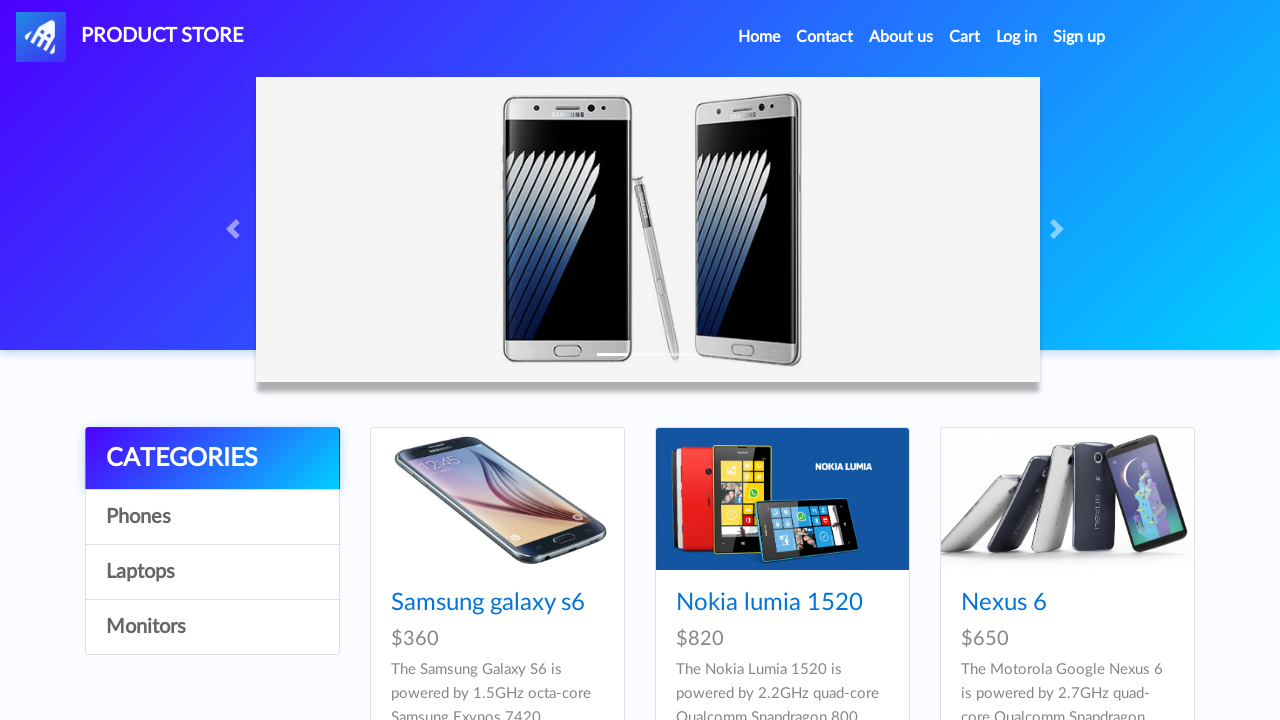

Initial page load completed on demoblaze.com
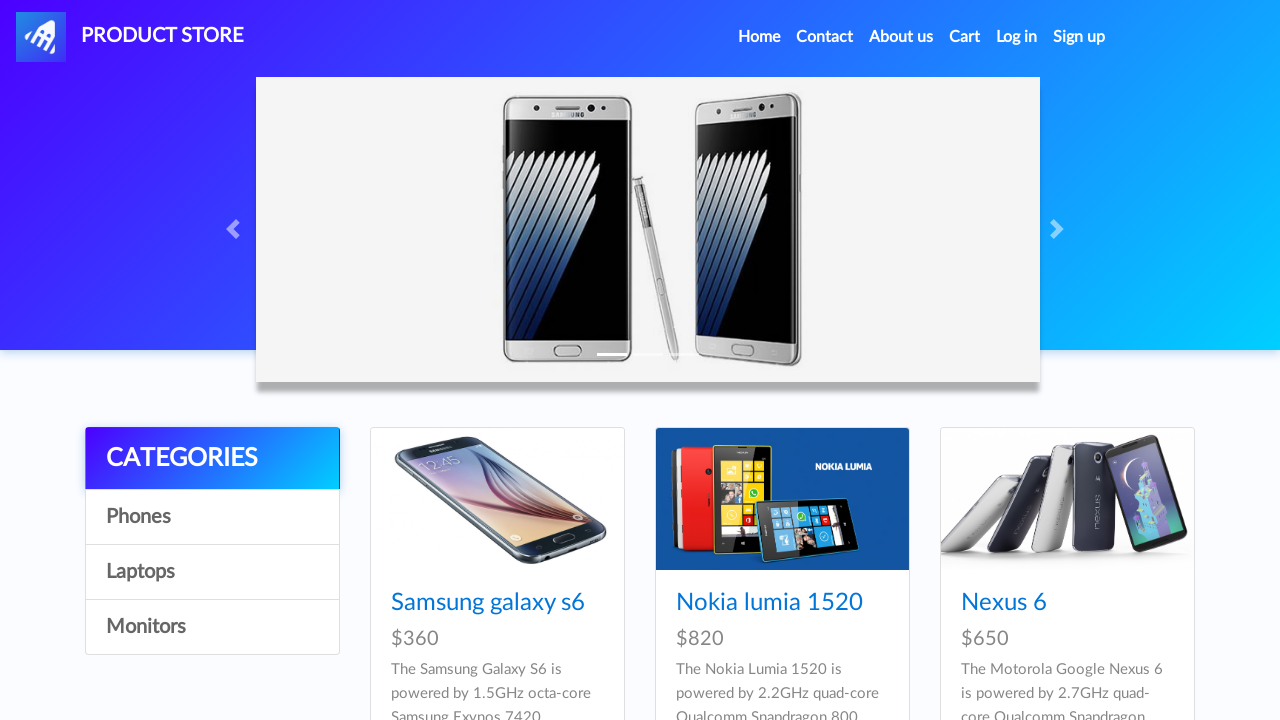

Navigated back using browser back button
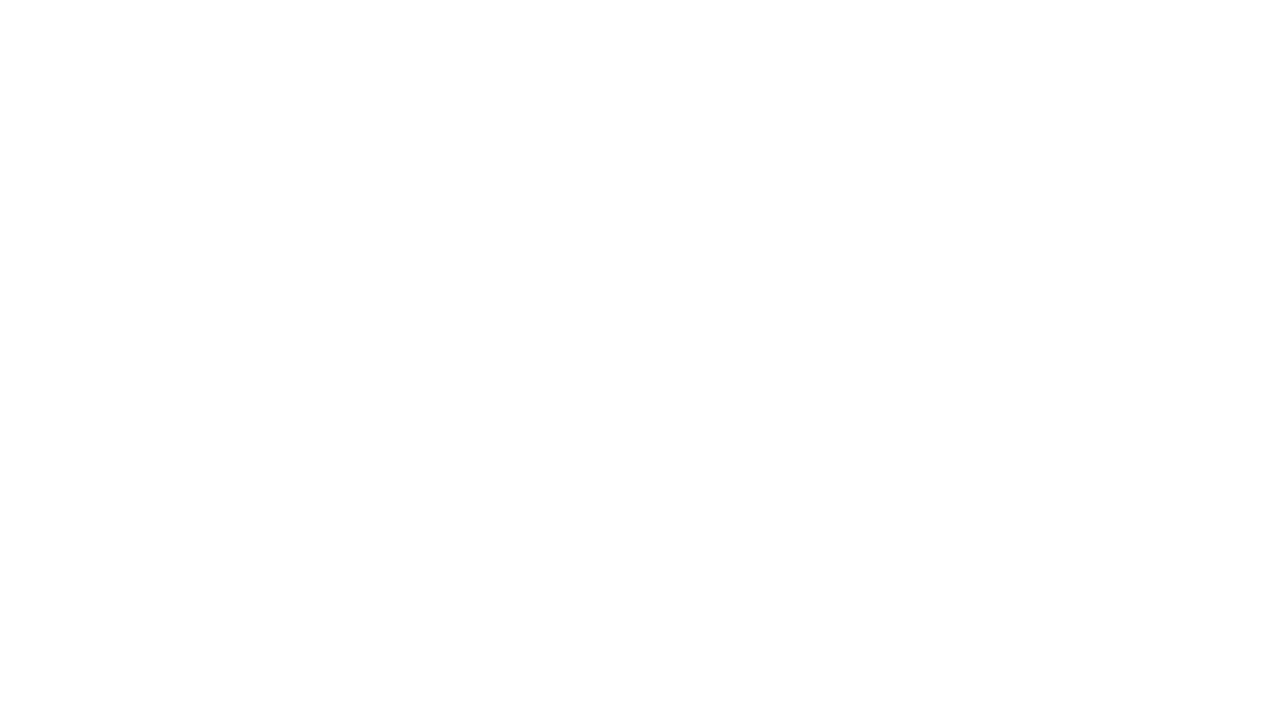

Waited 1 second for back navigation to complete
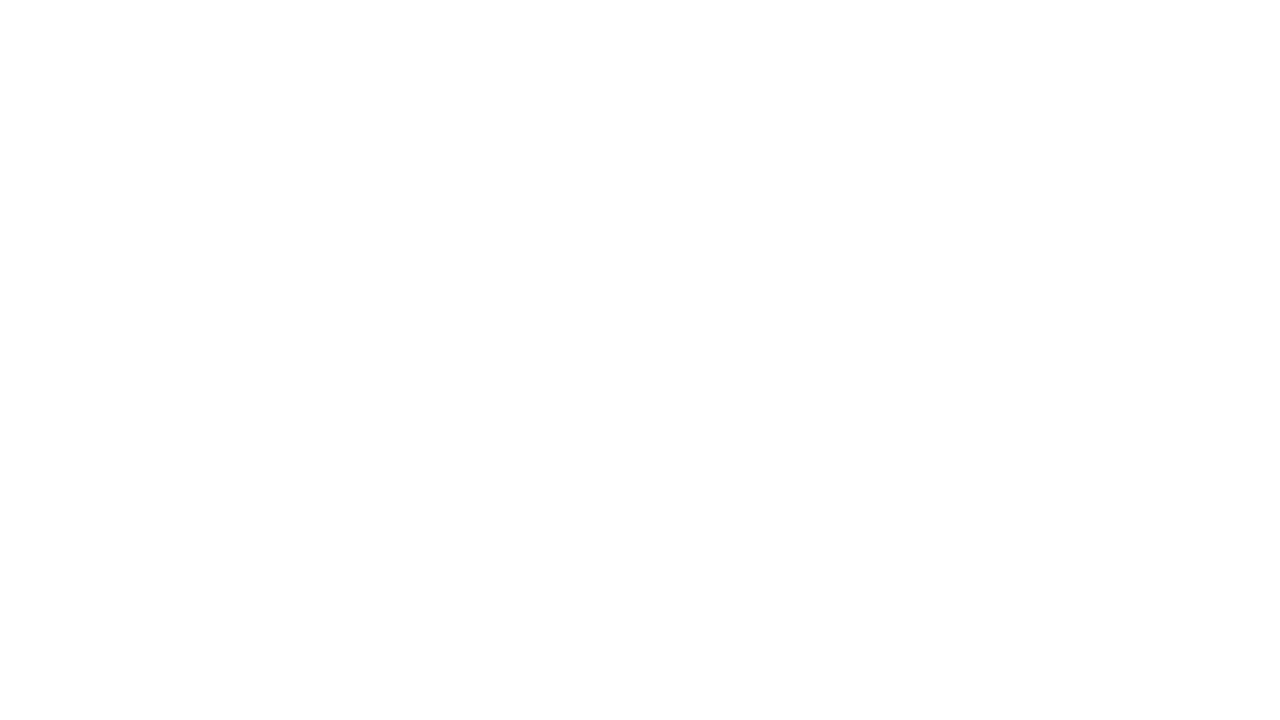

Navigated forward using browser forward button
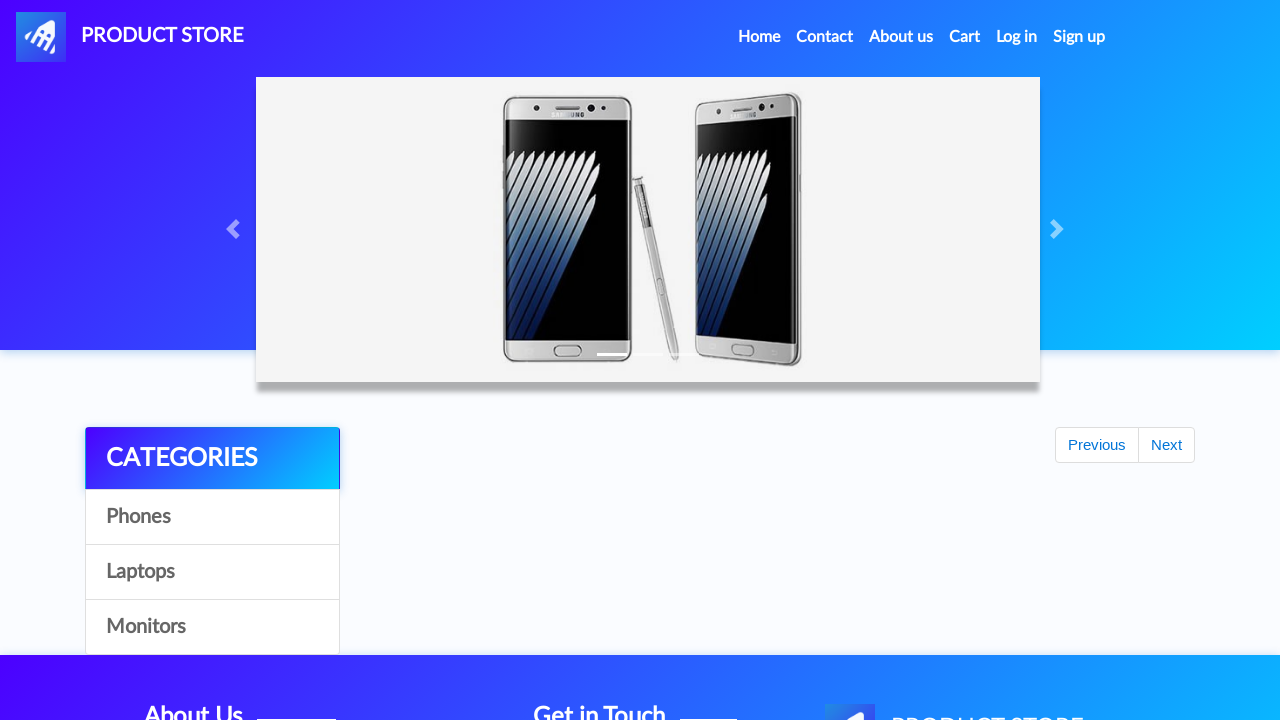

Page load completed after forward navigation
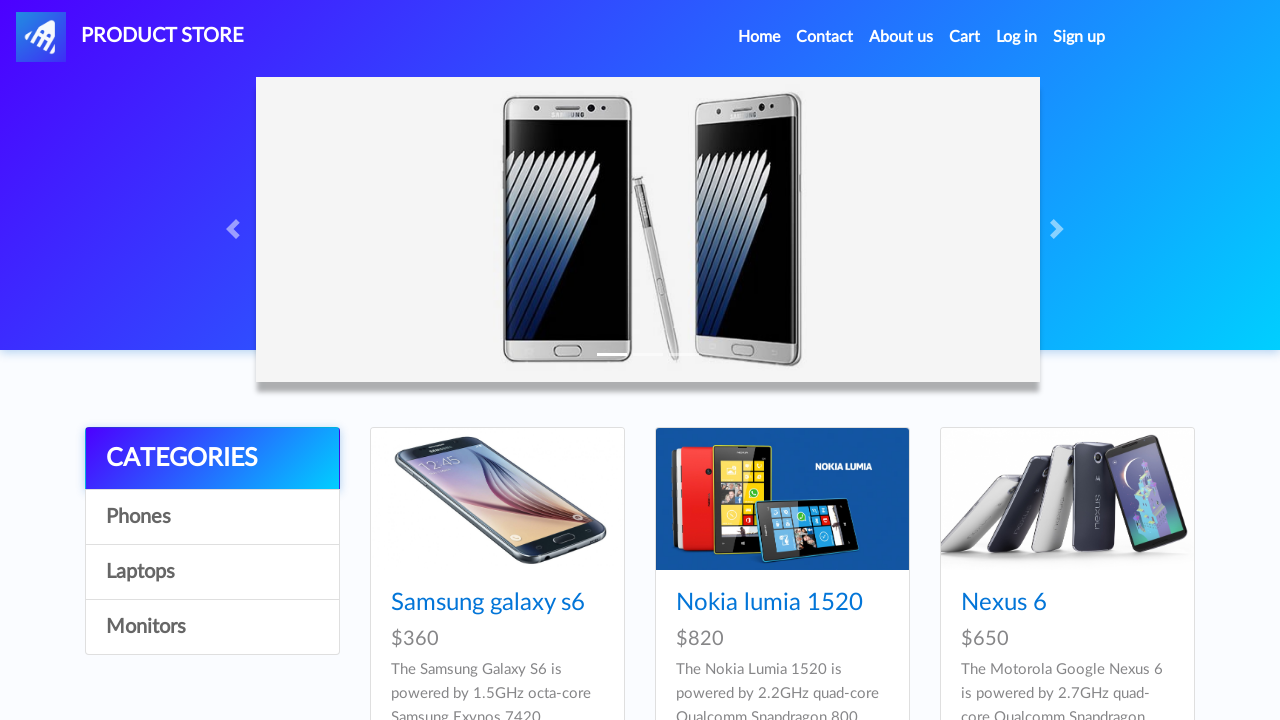

Refreshed the page
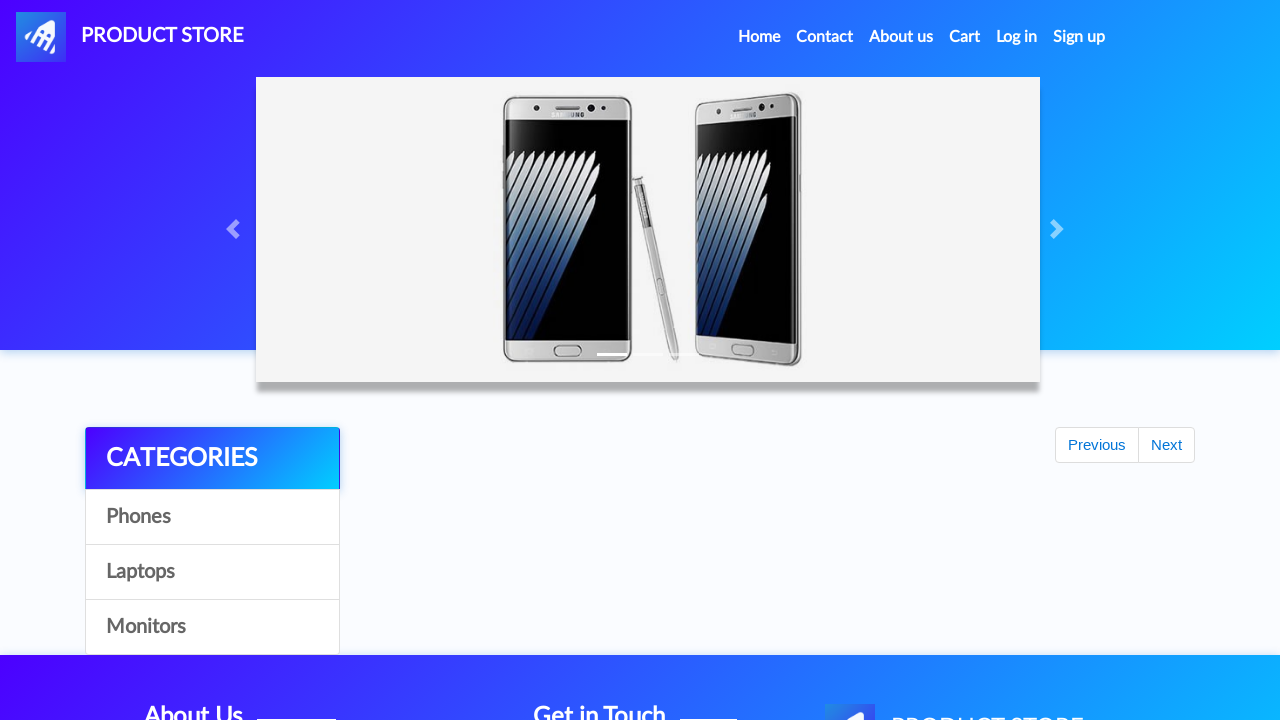

Page load completed after refresh
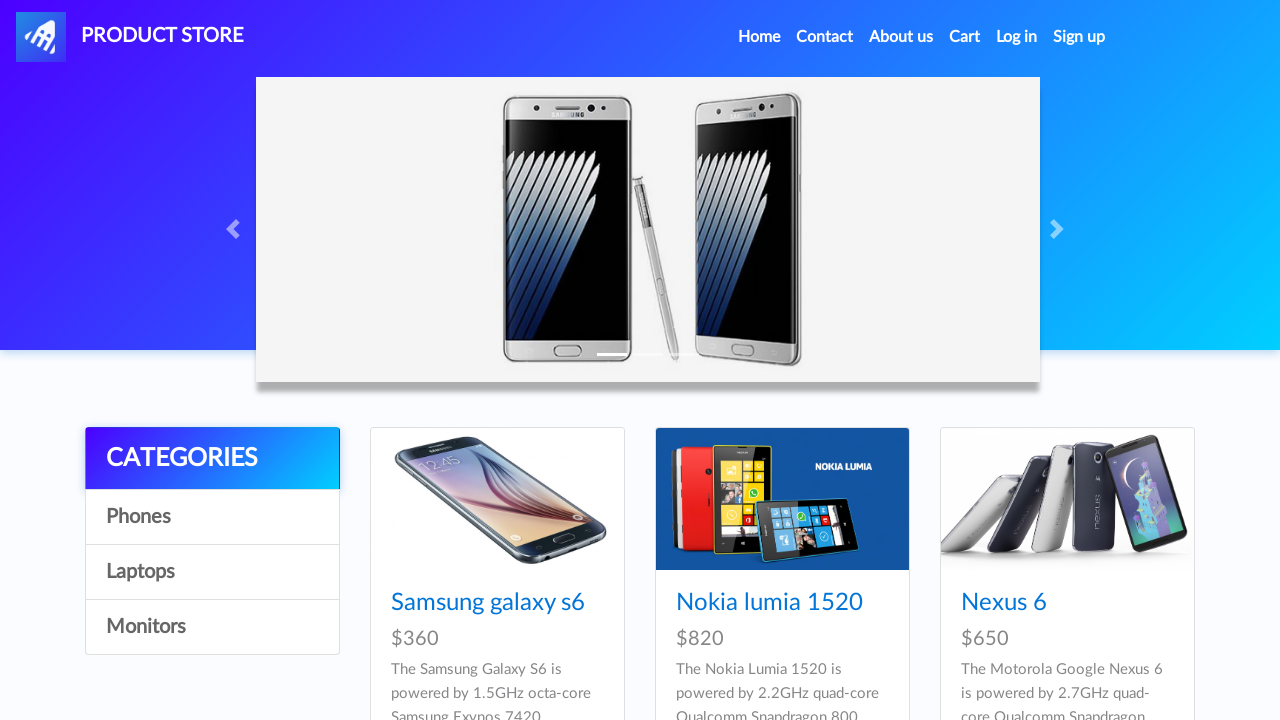

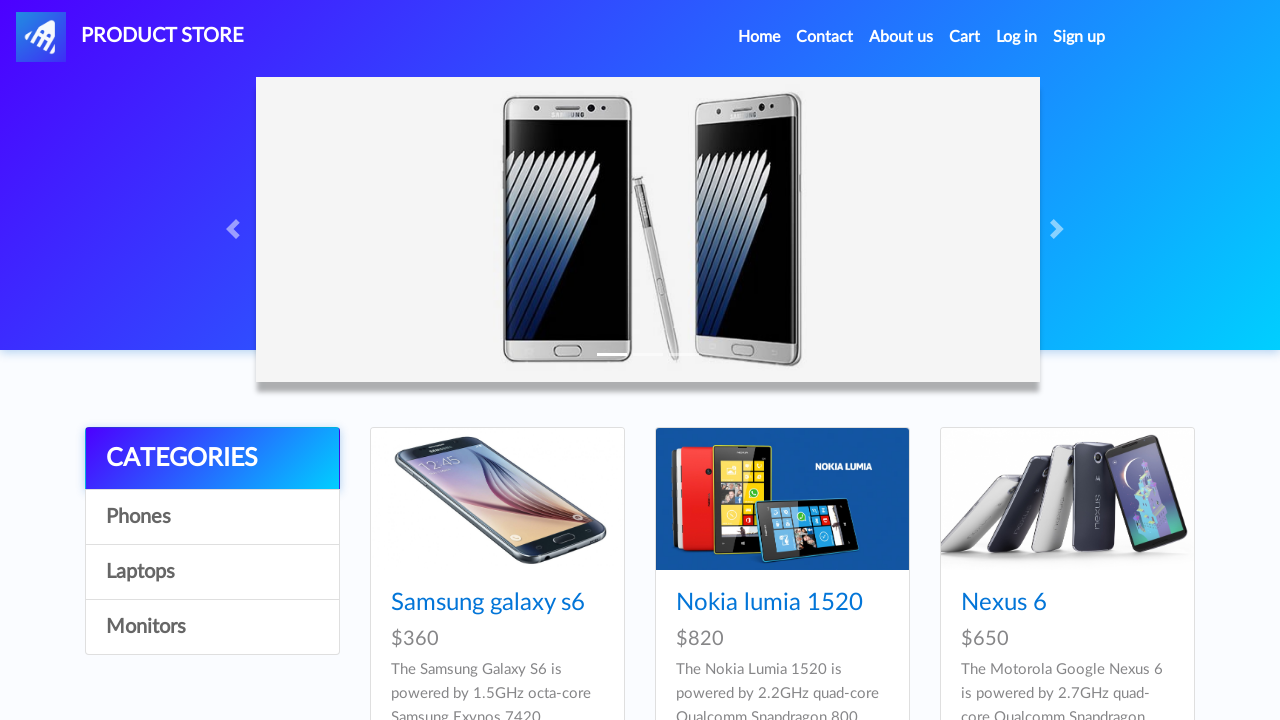